Tests that clicking a button causes a paragraph element to appear with specific Polish text "Dopiero się pojawiłem!" (meaning "I just appeared!")

Starting URL: https://testeroprogramowania.github.io/selenium/wait2.html

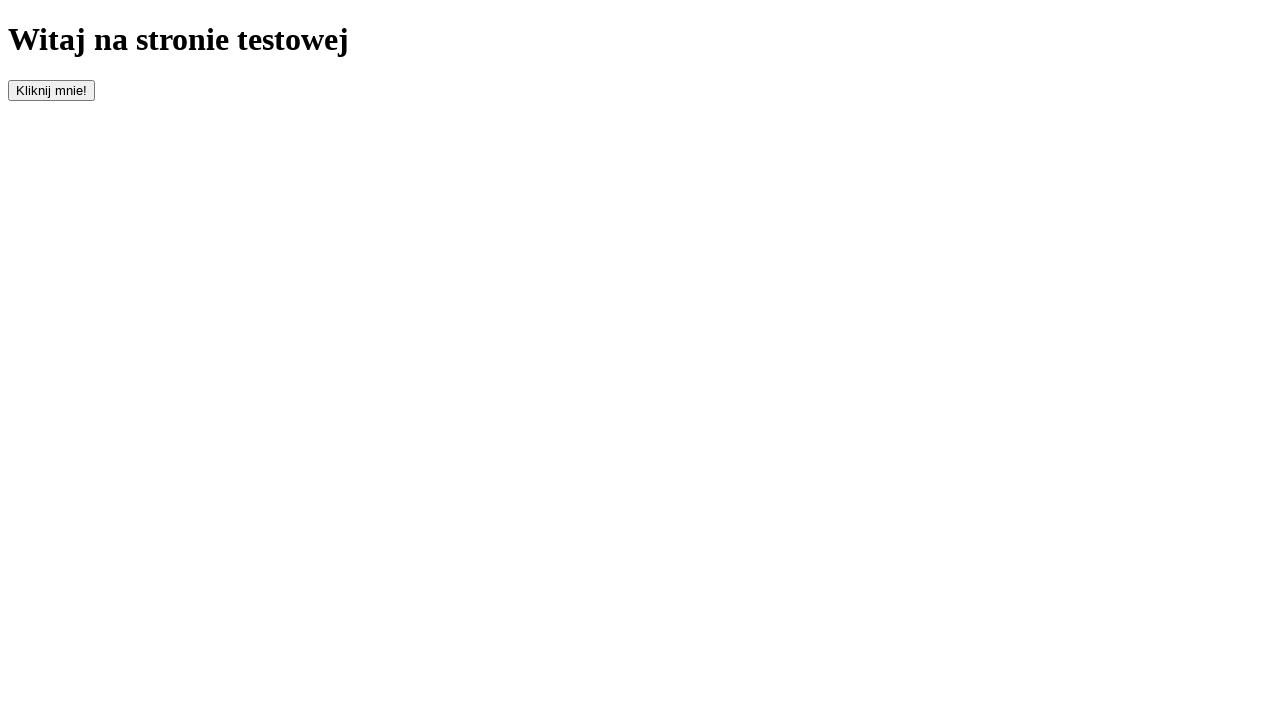

Navigated to wait2.html page
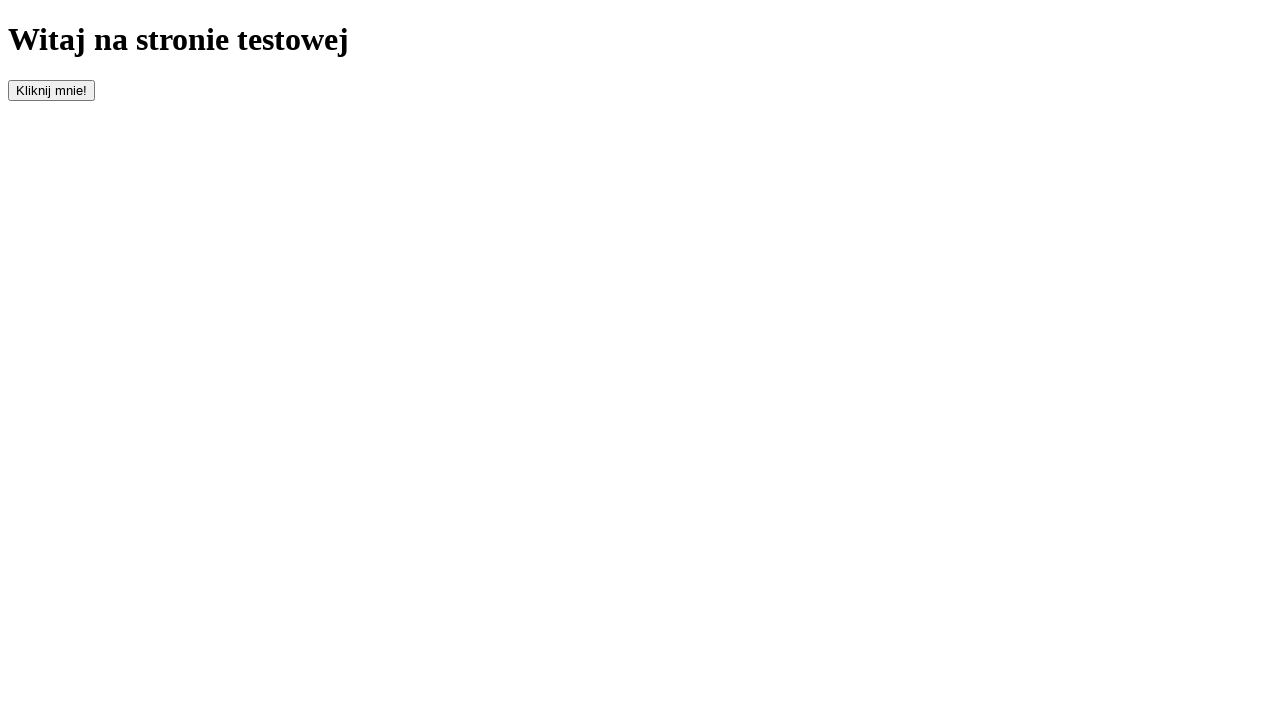

Clicked the button with id 'clickOnMe' at (52, 90) on #clickOnMe
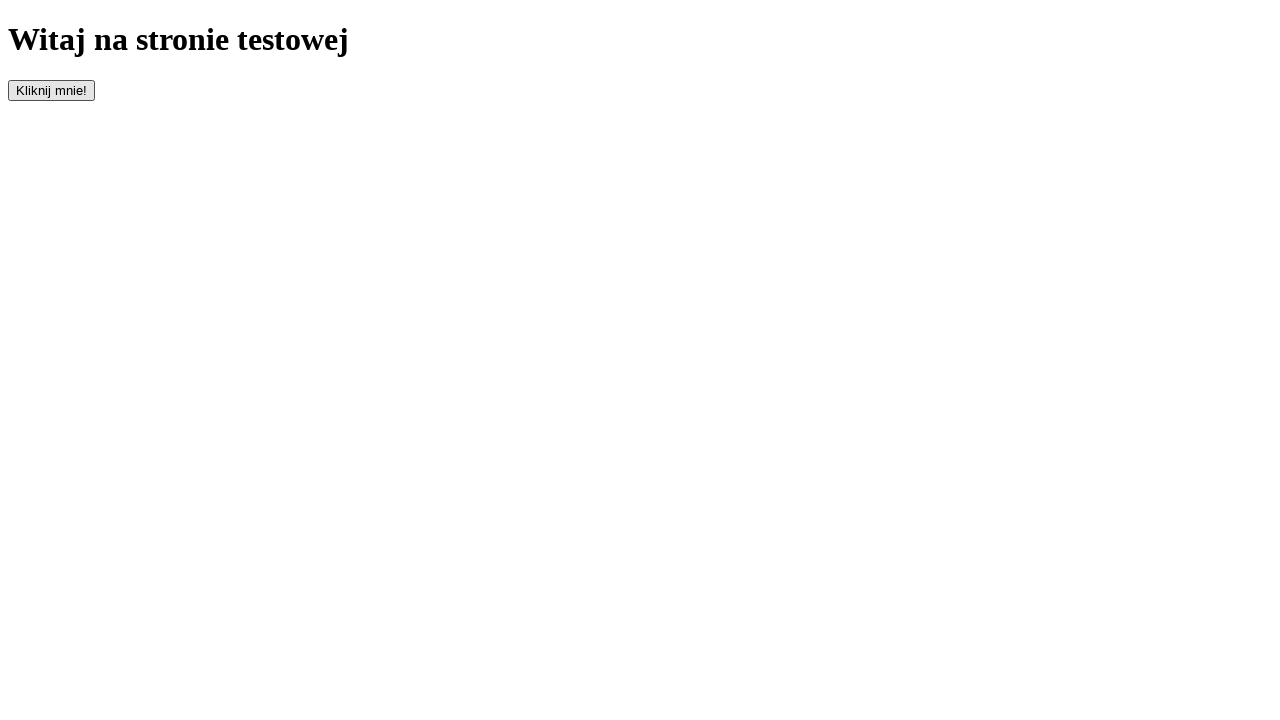

Waited for paragraph element to appear
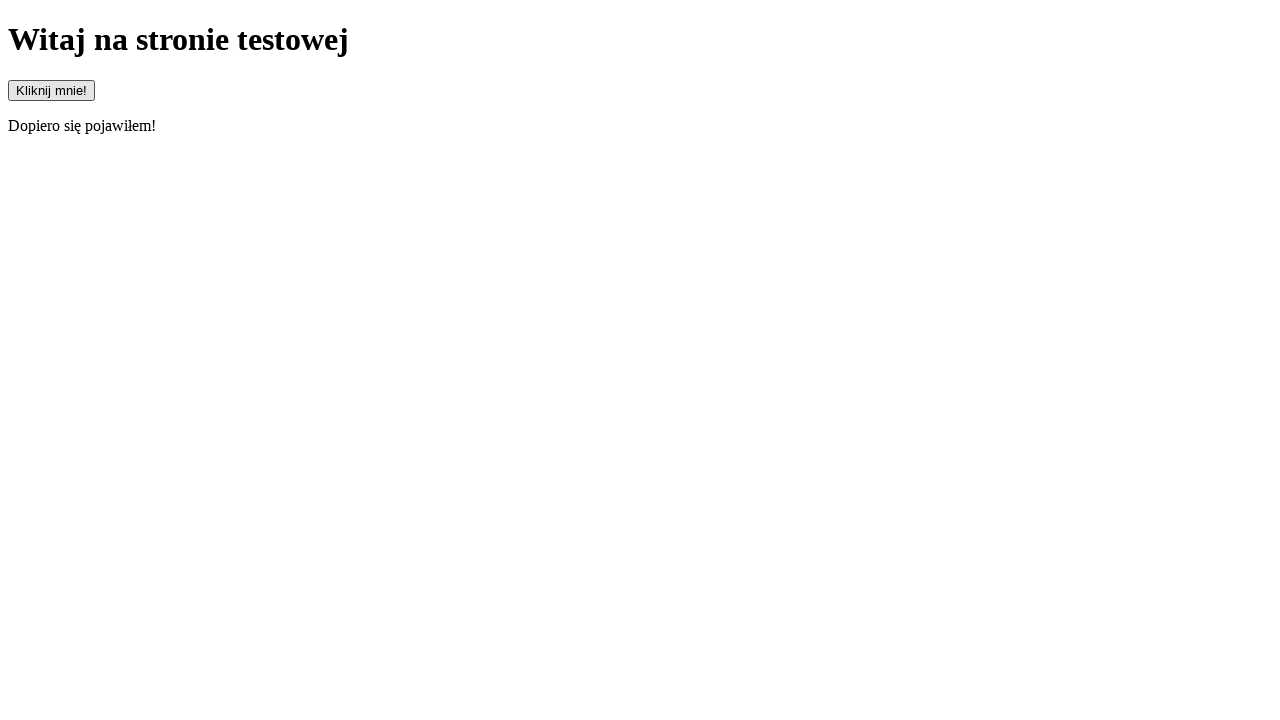

Retrieved text content from paragraph element
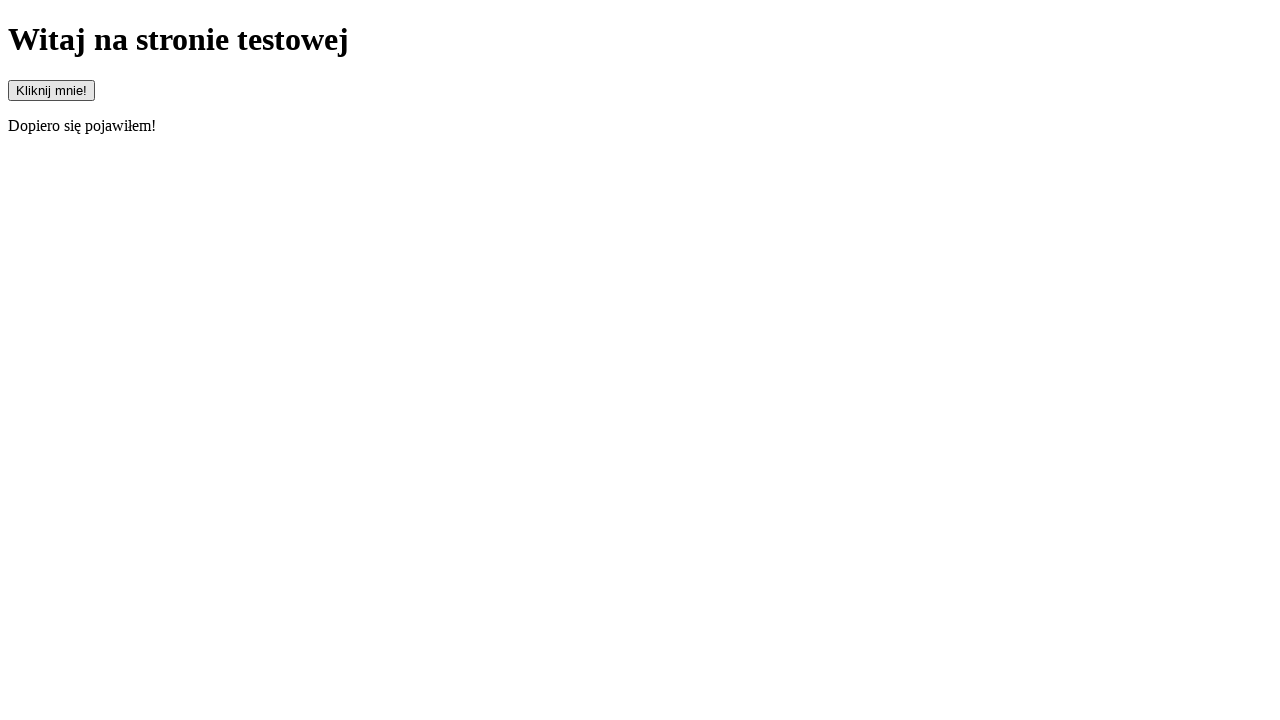

Verified paragraph contains Polish text 'Dopiero się pojawiłem!' (I just appeared!)
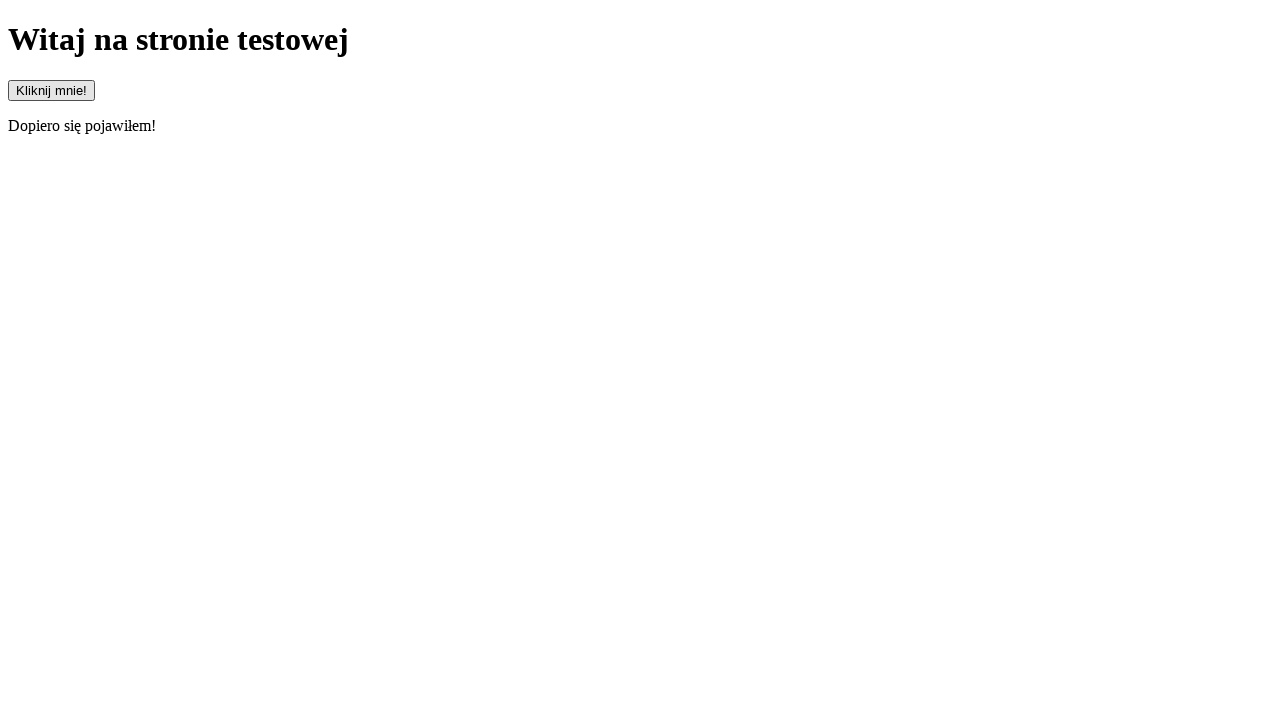

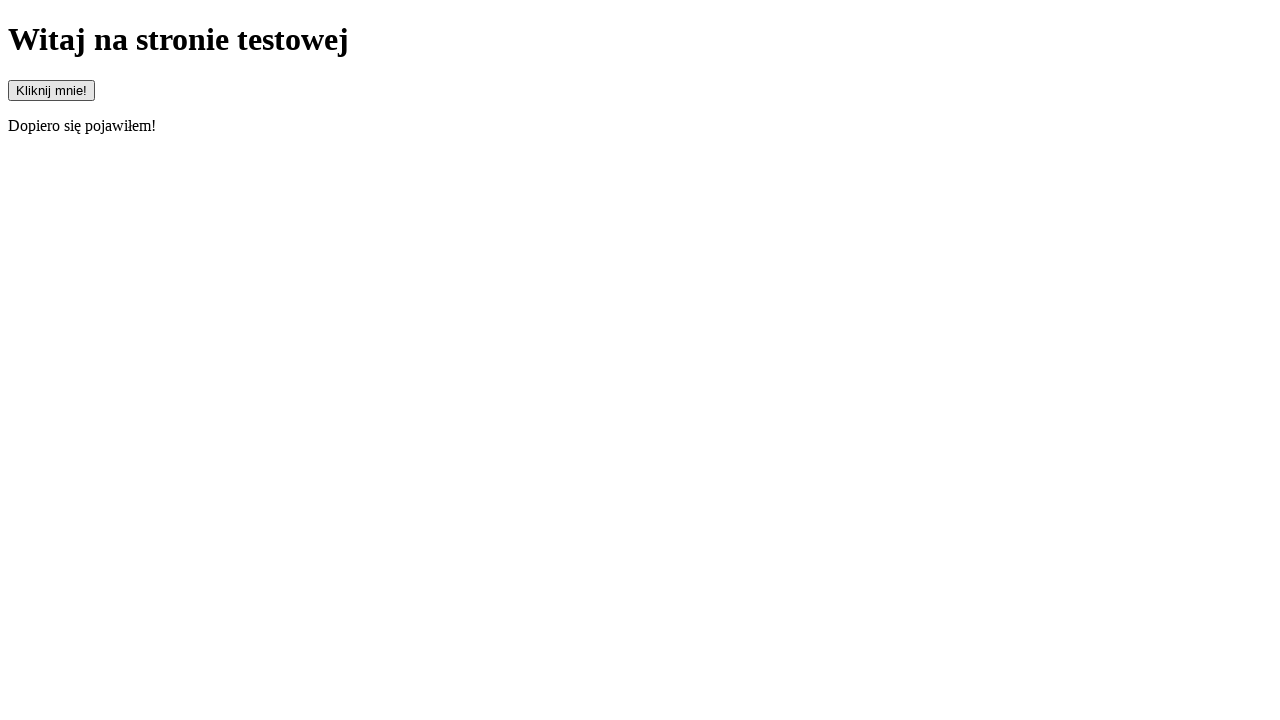